Tests that the currently applied filter link is highlighted with 'selected' class

Starting URL: https://demo.playwright.dev/todomvc

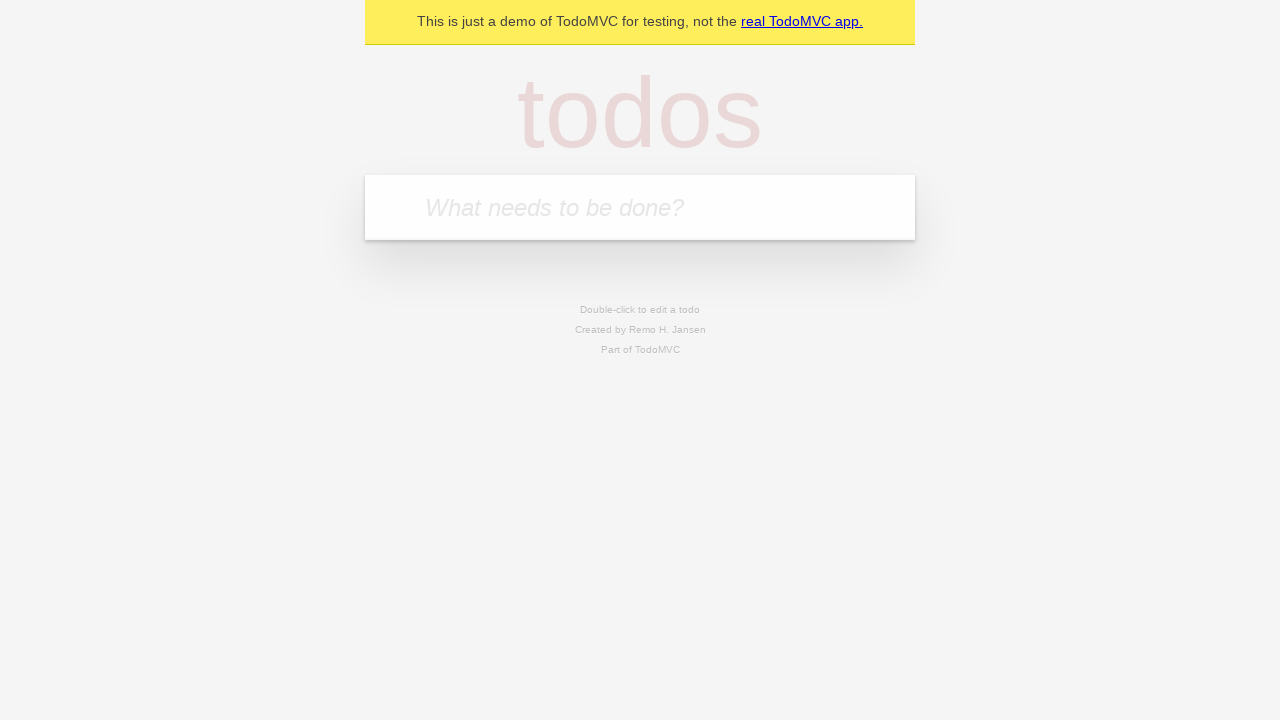

Filled new todo input with 'buy some cheese' on internal:attr=[placeholder="What needs to be done?"i]
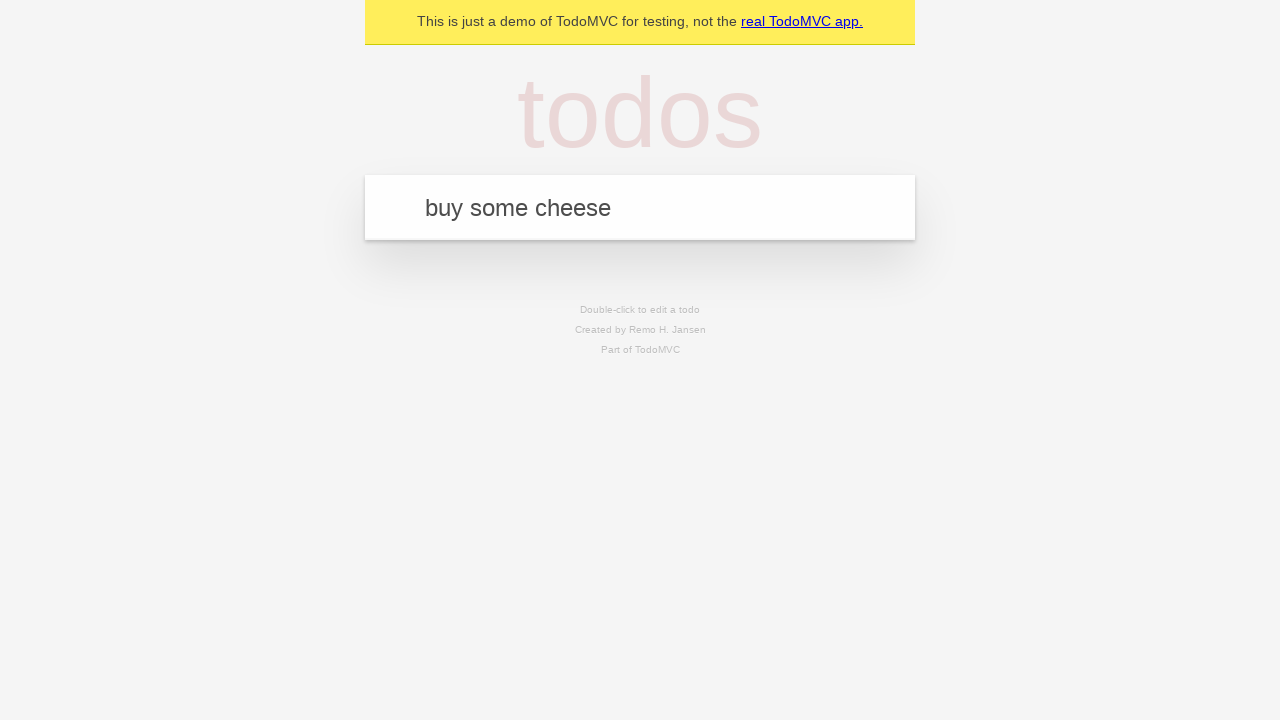

Pressed Enter to create first todo on internal:attr=[placeholder="What needs to be done?"i]
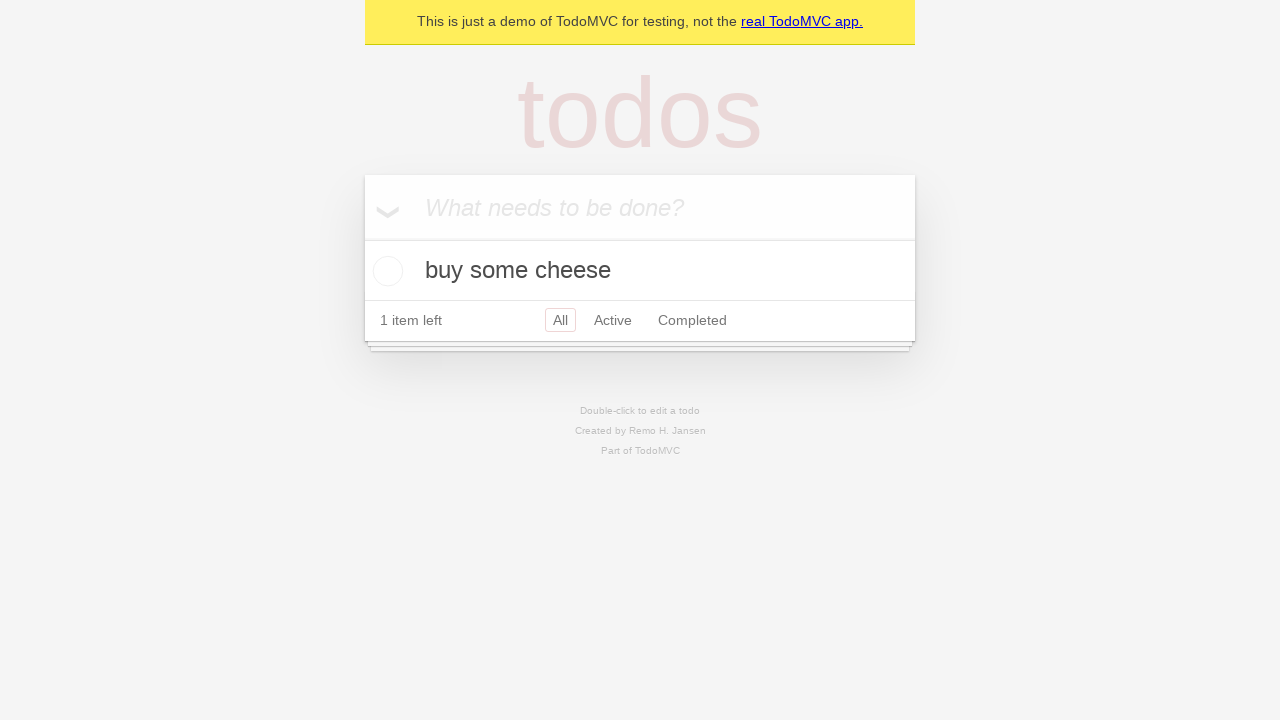

Filled new todo input with 'feed the cat' on internal:attr=[placeholder="What needs to be done?"i]
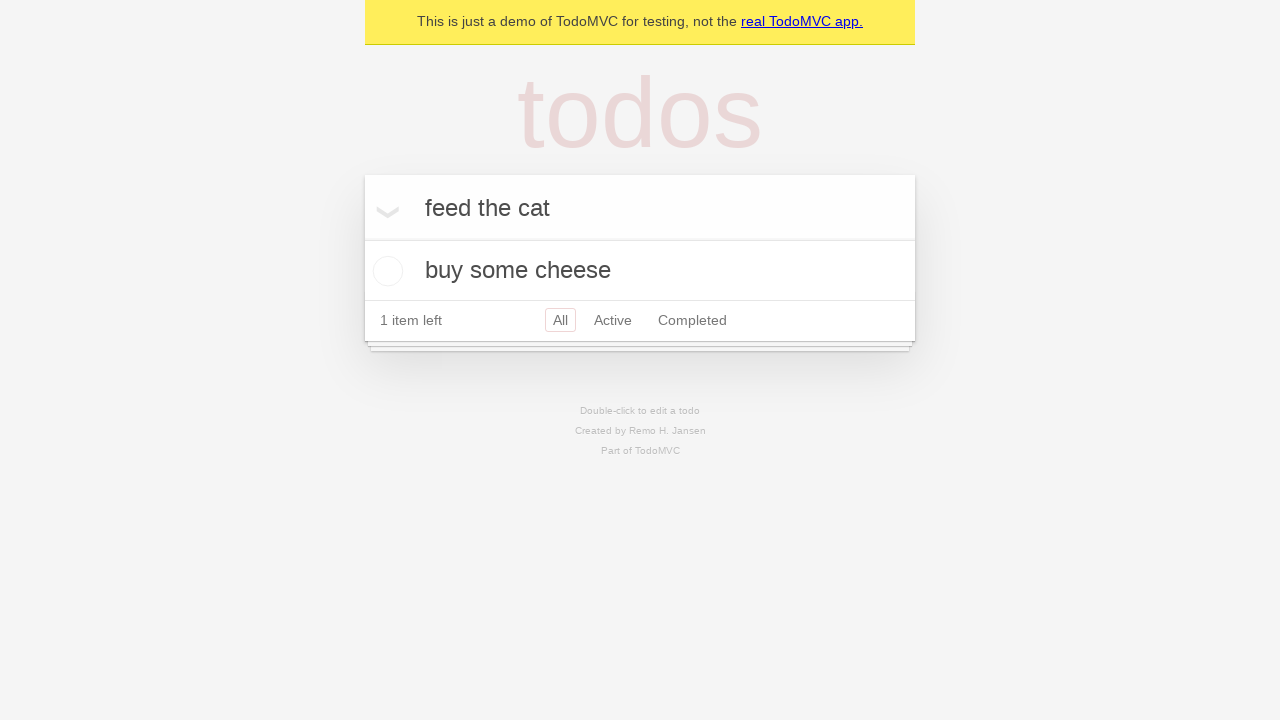

Pressed Enter to create second todo on internal:attr=[placeholder="What needs to be done?"i]
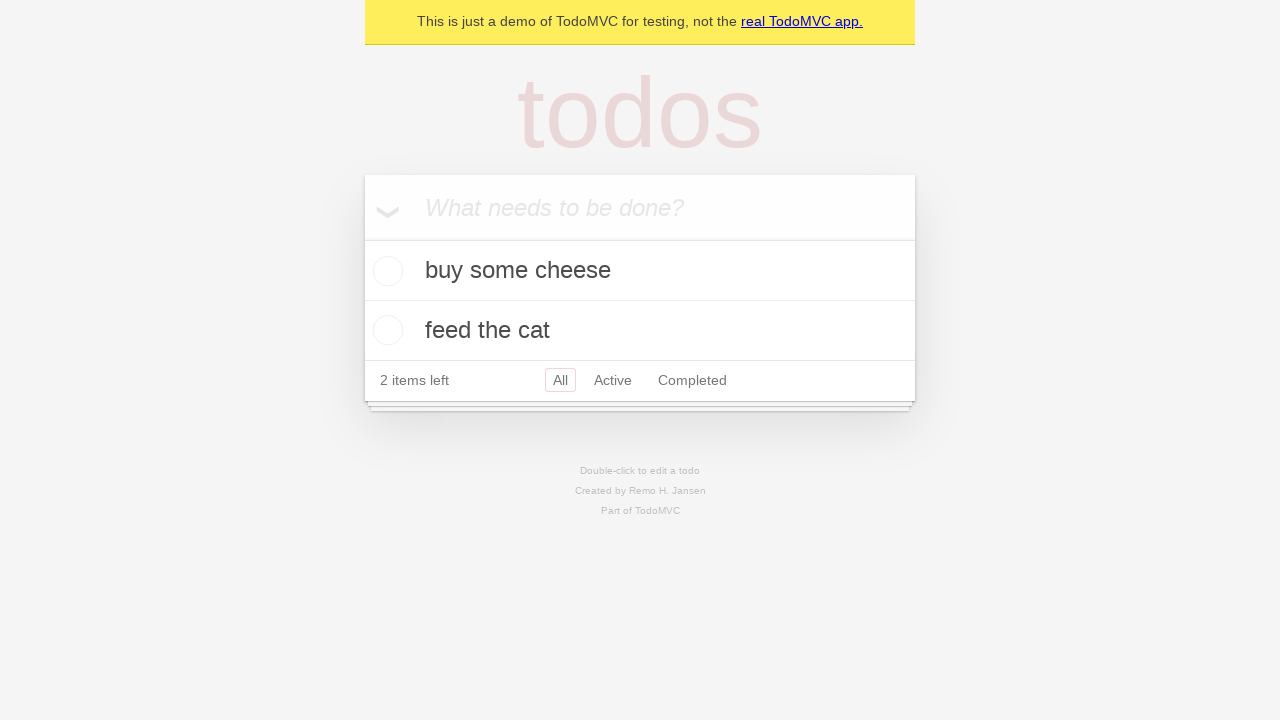

Filled new todo input with 'book a doctors appointment' on internal:attr=[placeholder="What needs to be done?"i]
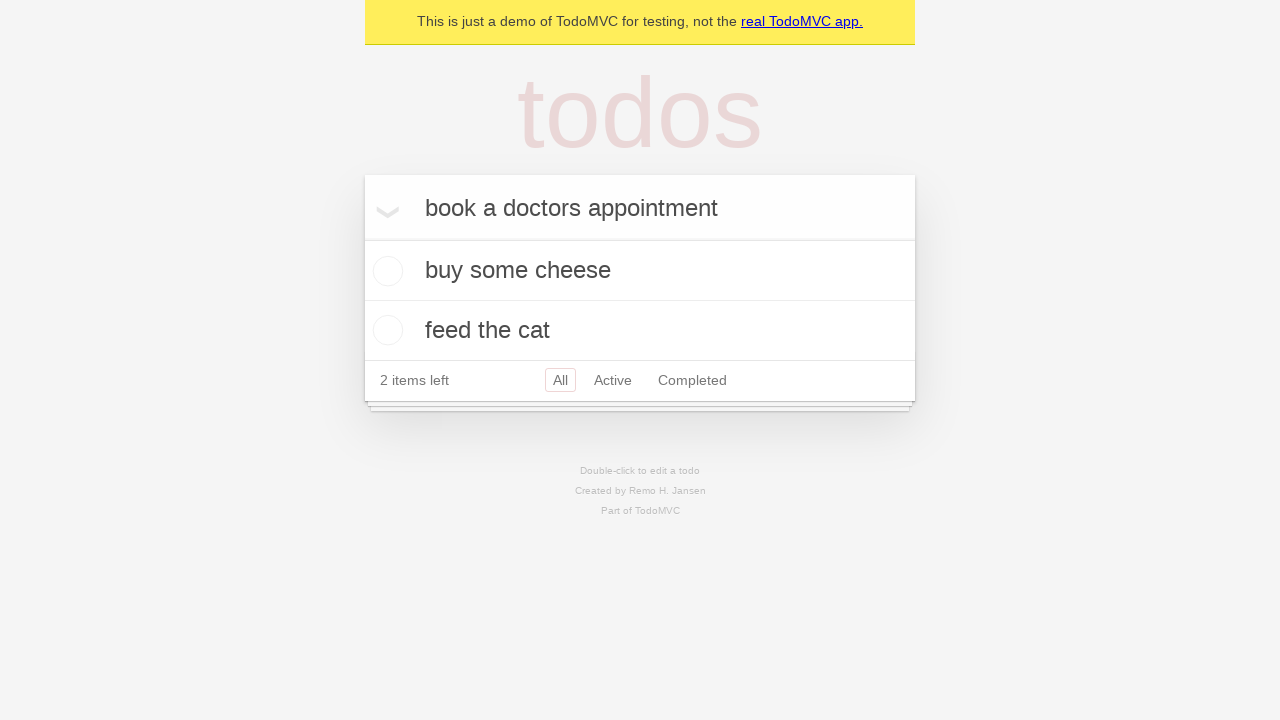

Pressed Enter to create third todo on internal:attr=[placeholder="What needs to be done?"i]
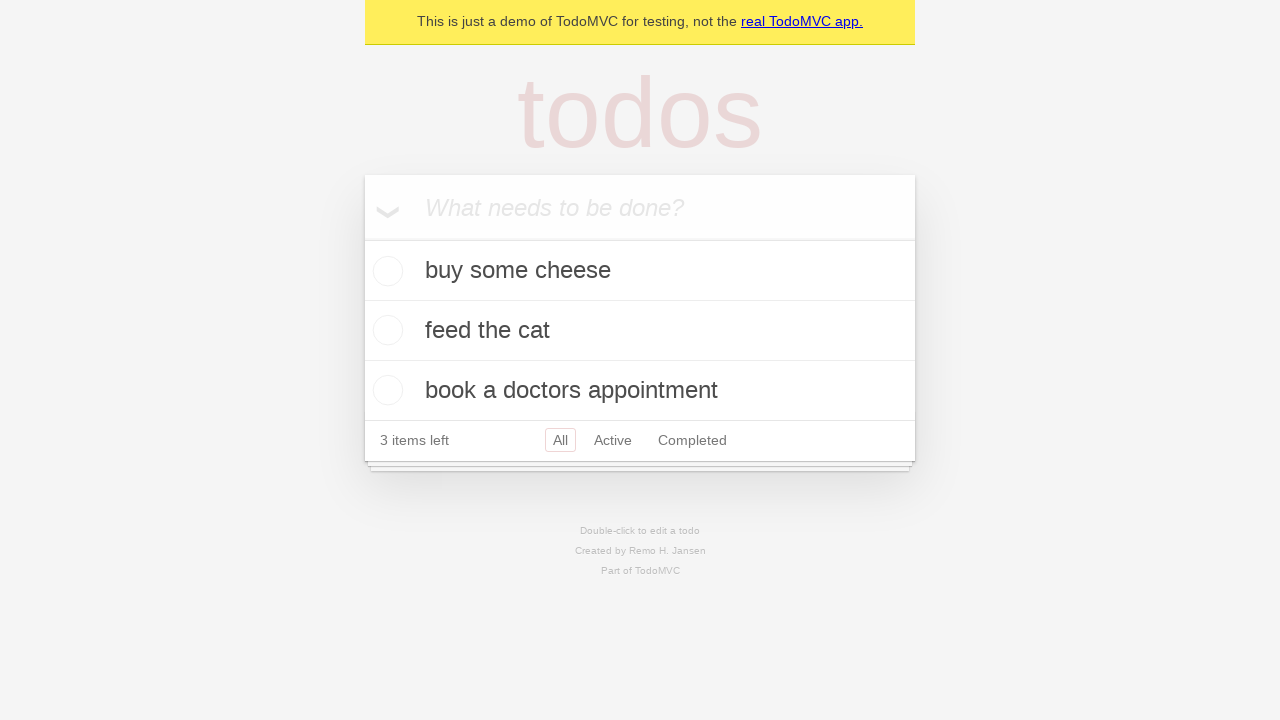

Waited for todos to be saved to localStorage
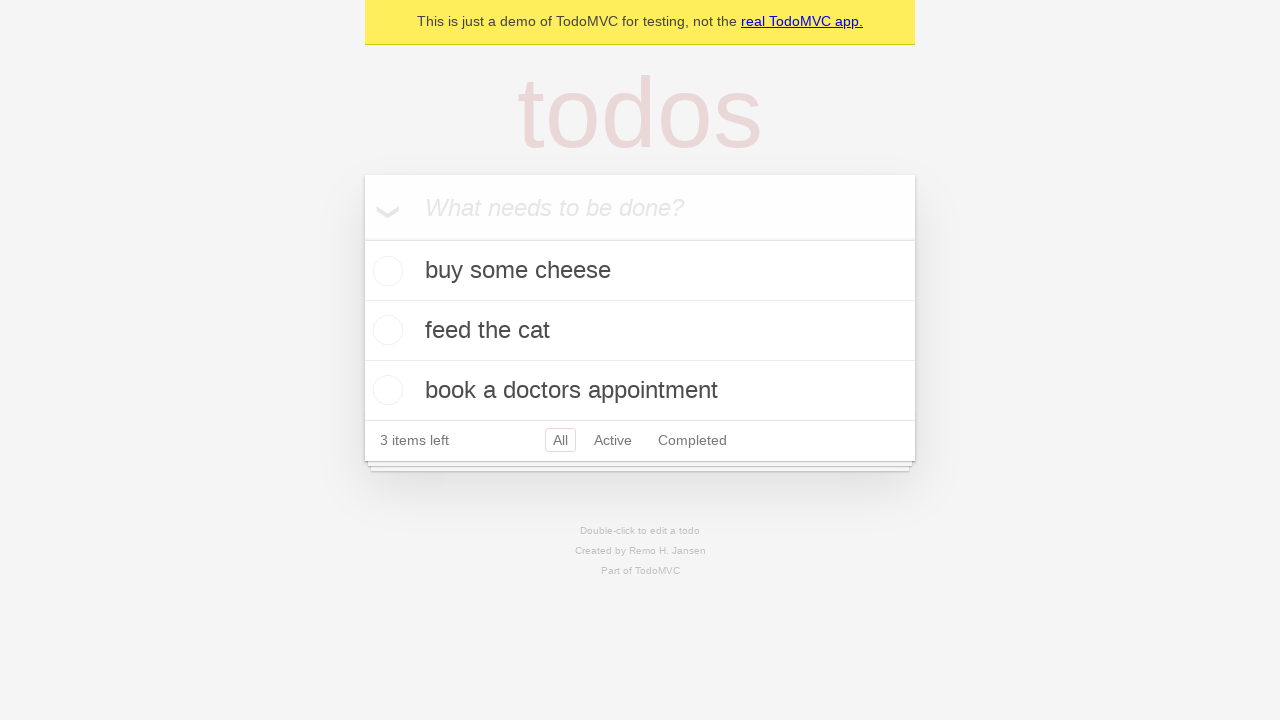

Clicked Active filter link at (613, 440) on internal:role=link[name="Active"i]
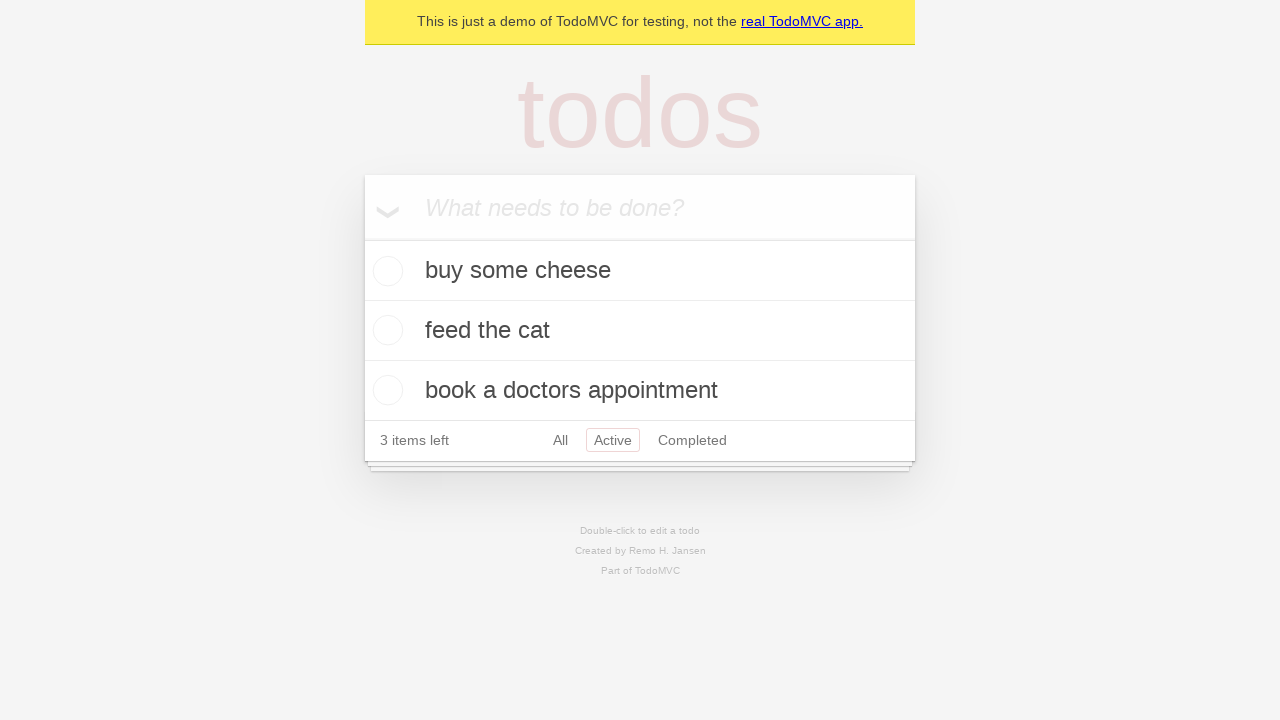

Clicked Completed filter link at (692, 440) on internal:role=link[name="Completed"i]
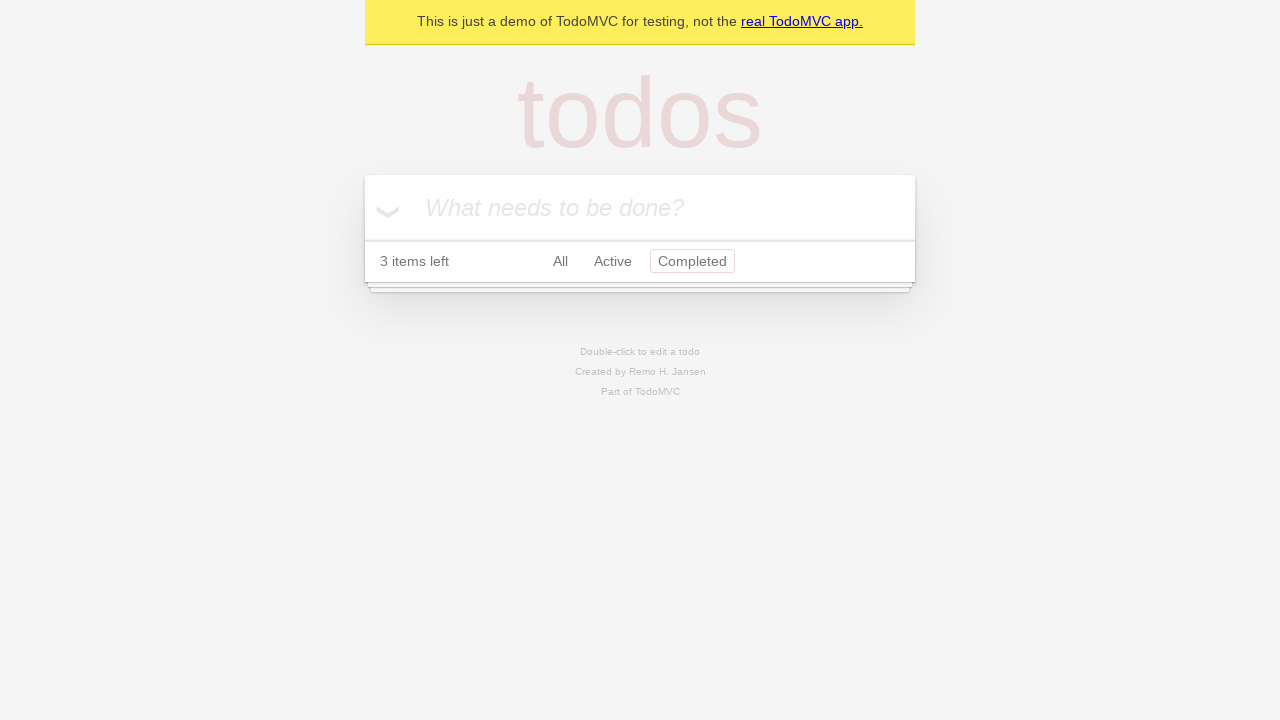

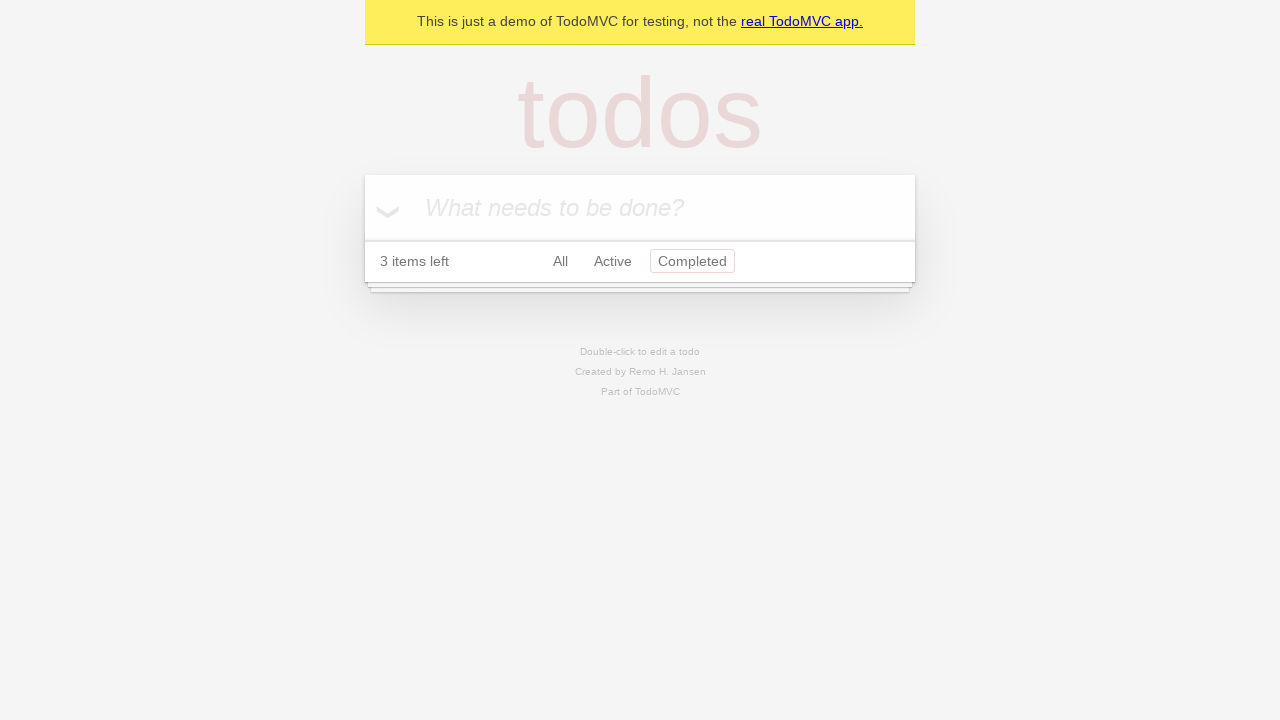